Waits for price to drop to $100, books the item, and solves a mathematical puzzle to complete the booking

Starting URL: http://suninjuly.github.io/explicit_wait2.html

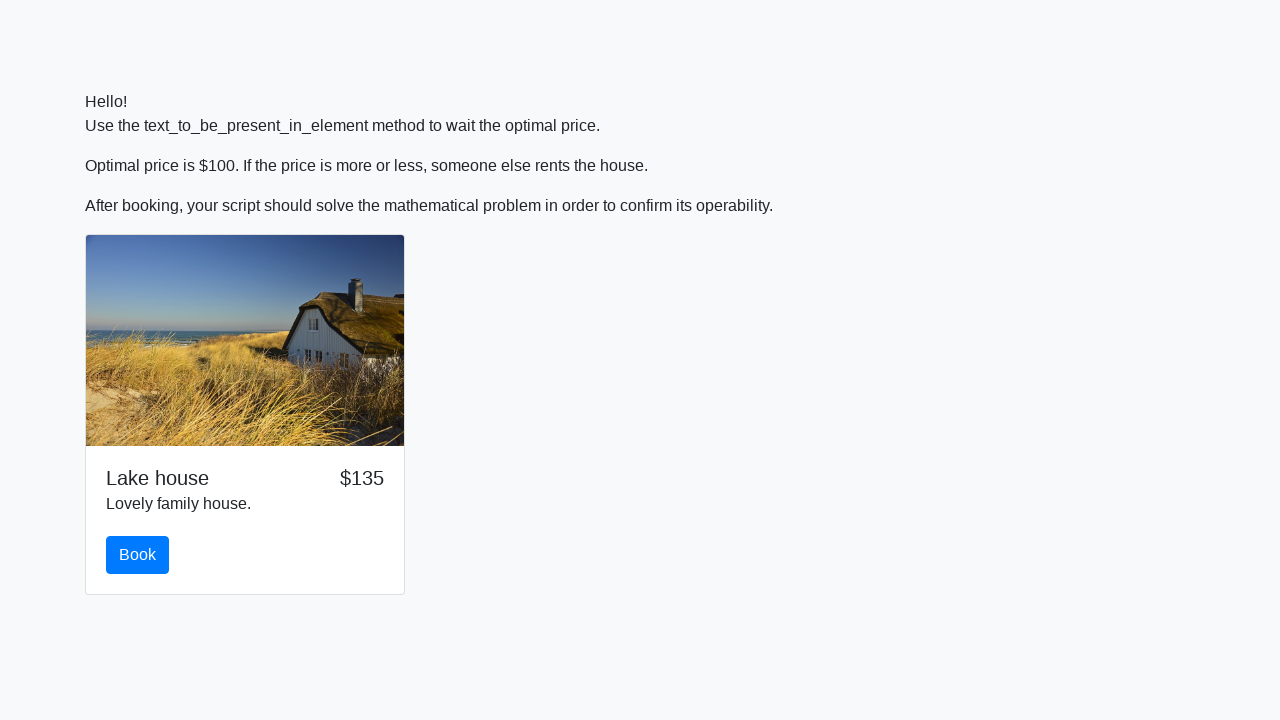

Waited for price to drop to $100
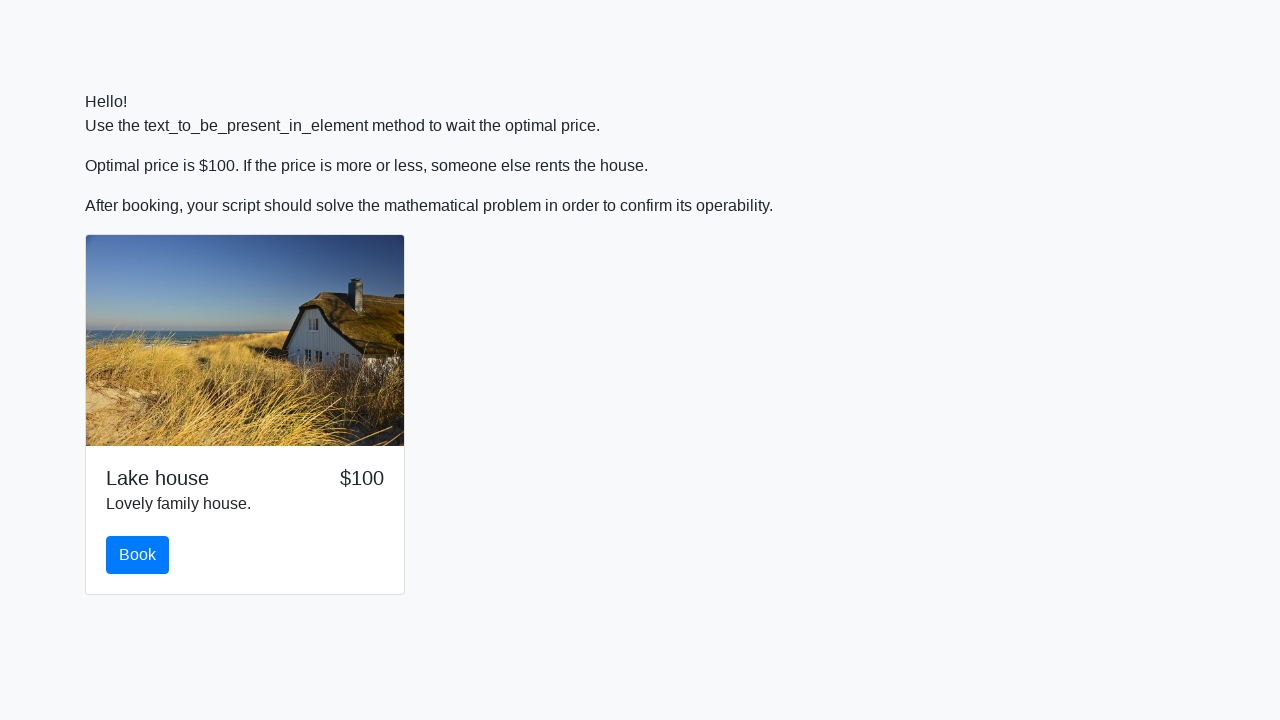

Clicked the book button at (138, 555) on #book
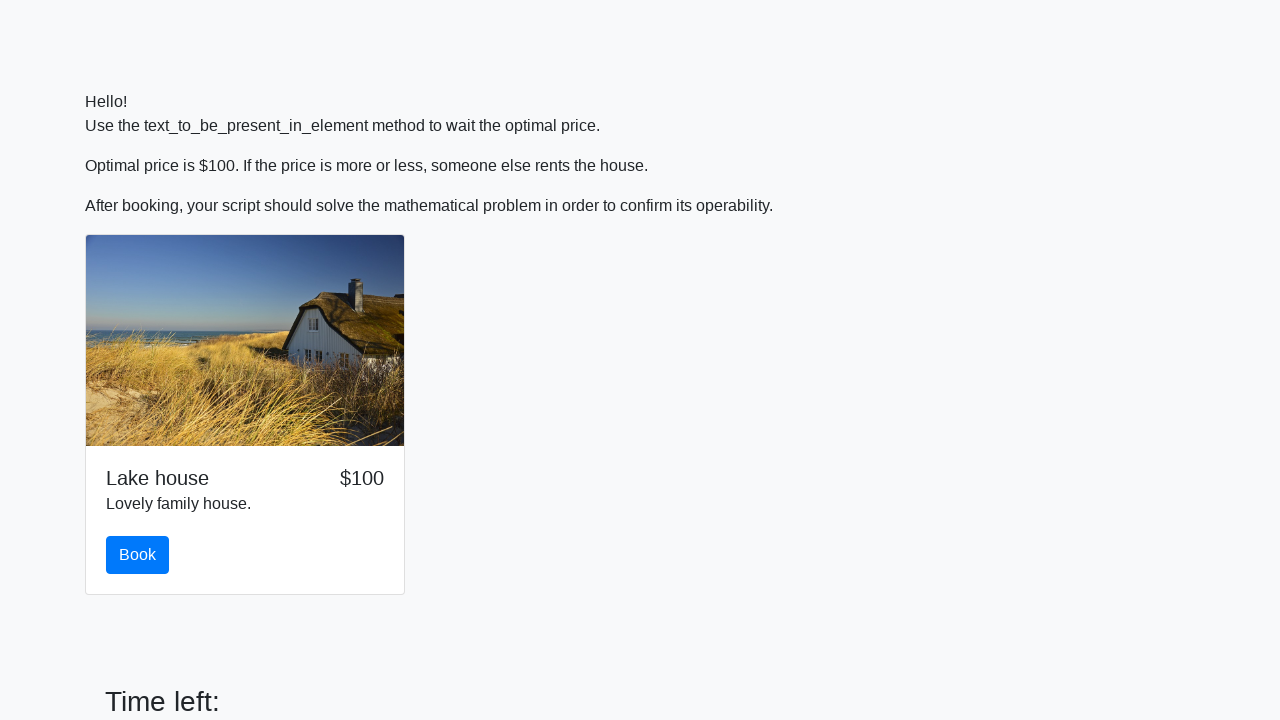

Retrieved input value: 733
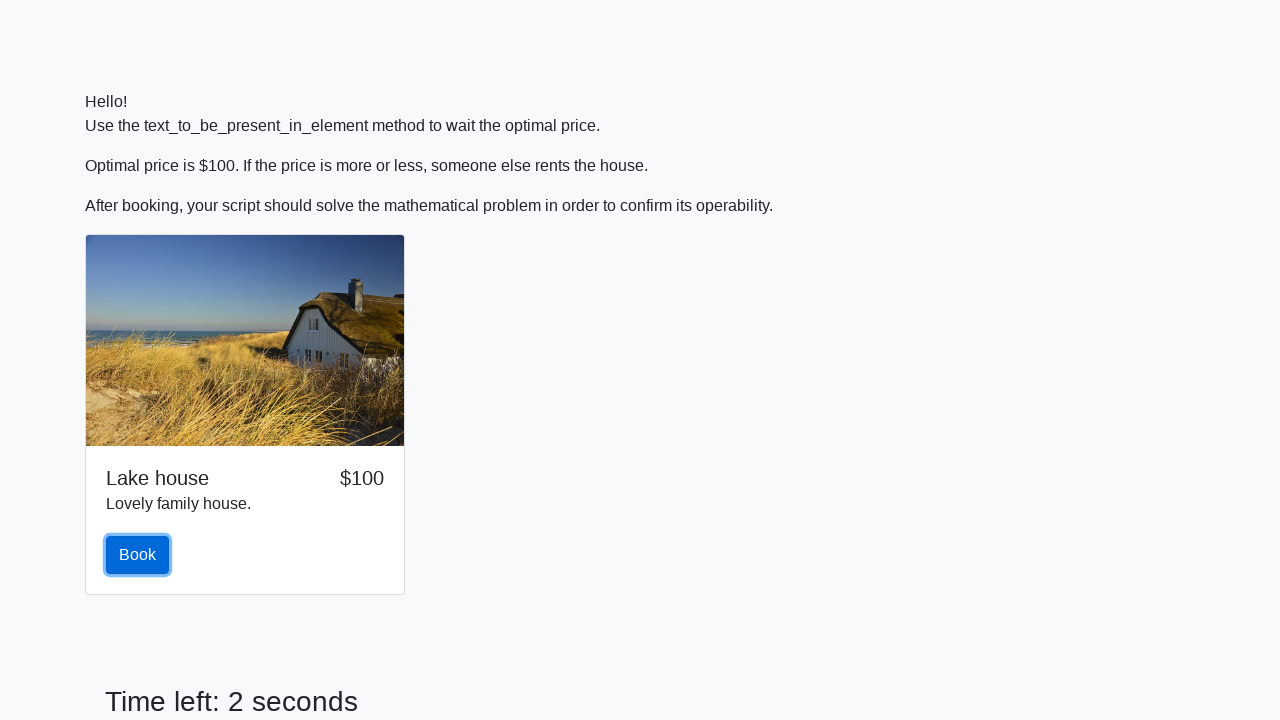

Calculated mathematical puzzle result: 2.317969180494312
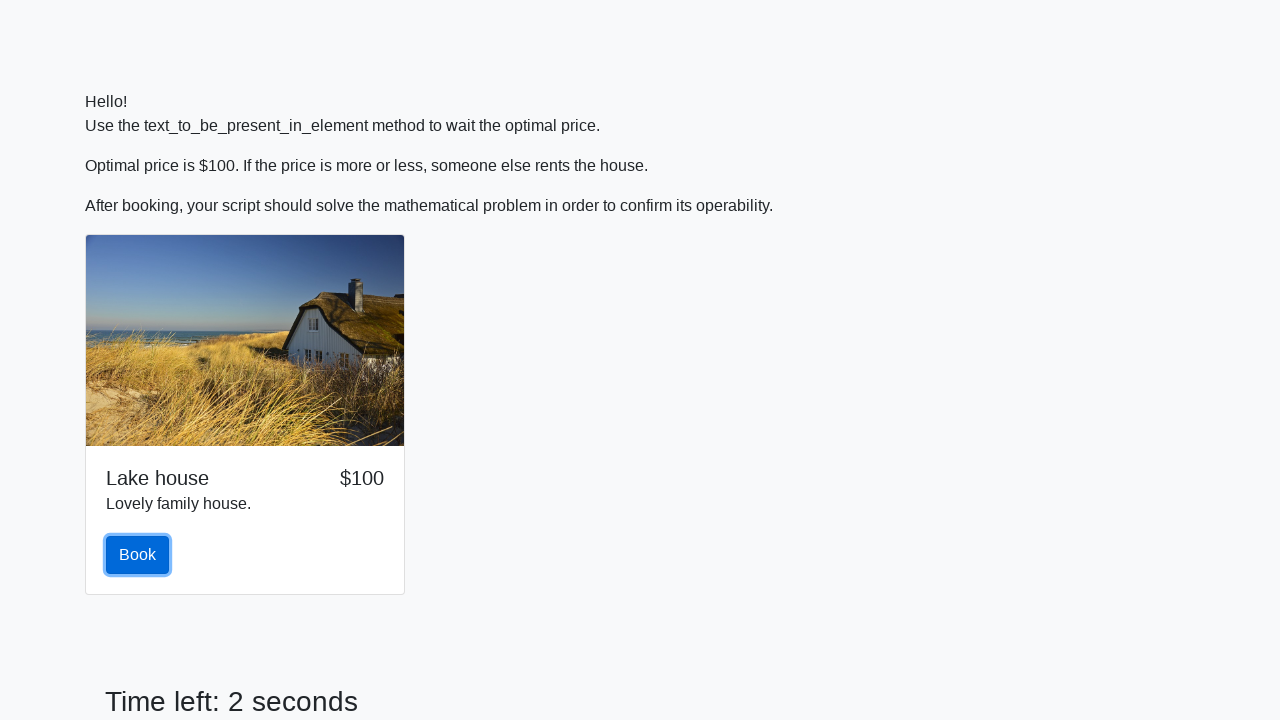

Filled in the calculated answer on #answer
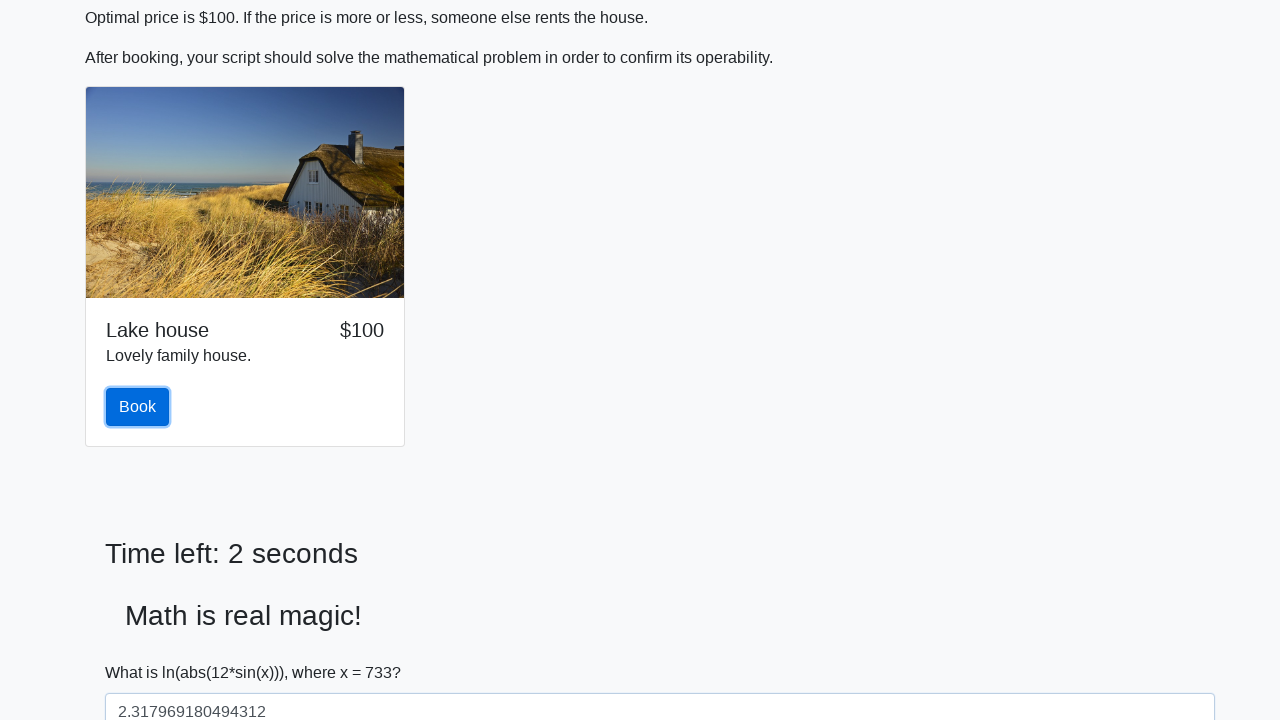

Submitted the booking form at (143, 651) on .form-group button.btn
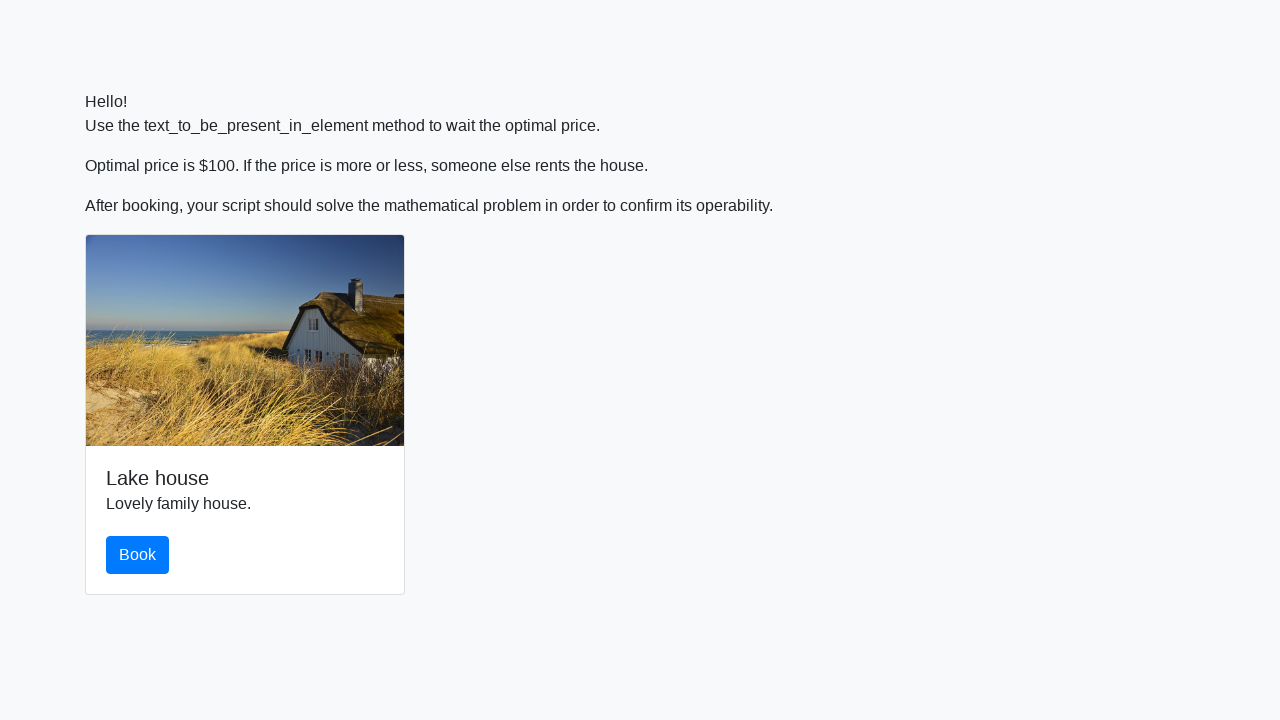

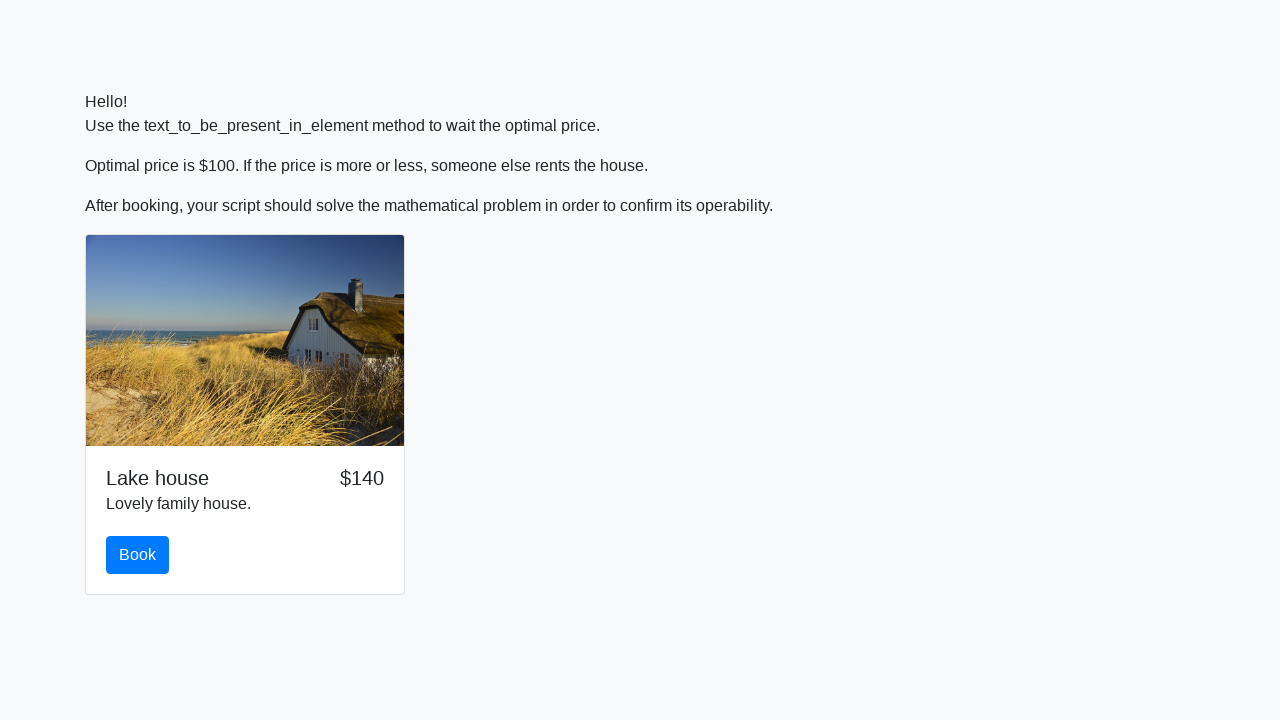